Navigates to the ToolsQA automation practice form page and maximizes the browser window.

Starting URL: http://toolsqa.com/automation-practice-form/

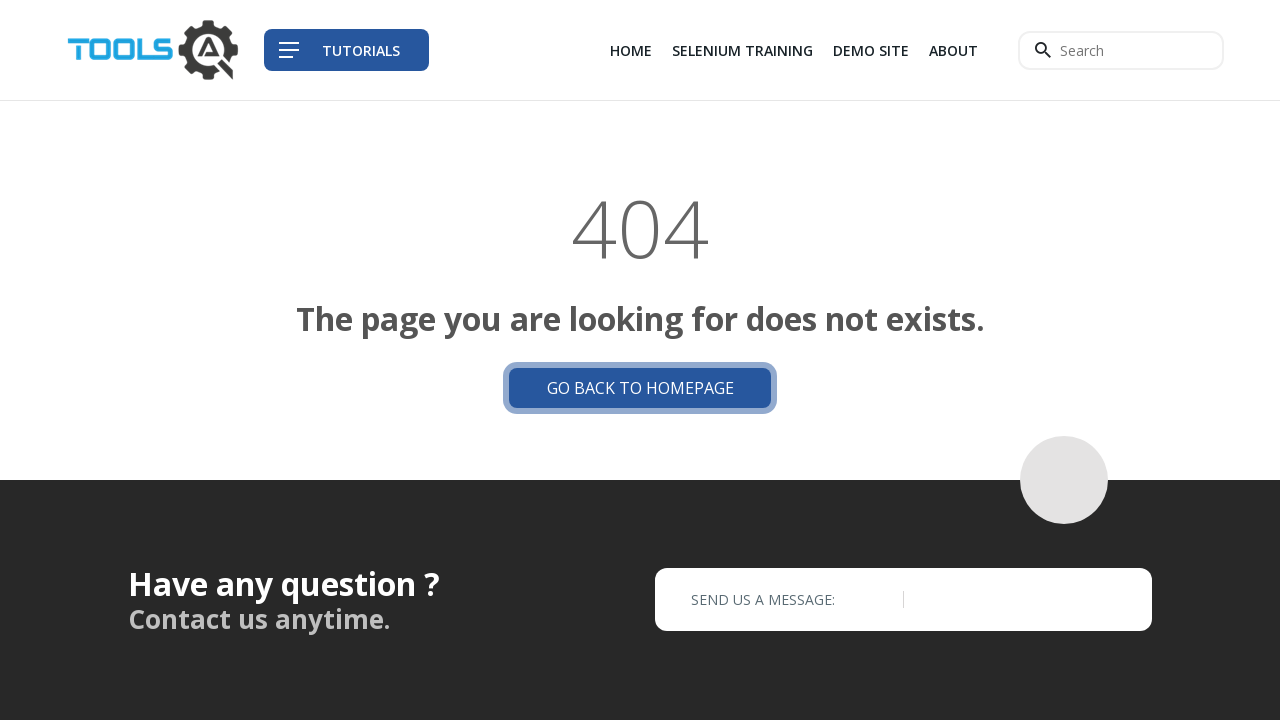

Set browser viewport to 1920x1080
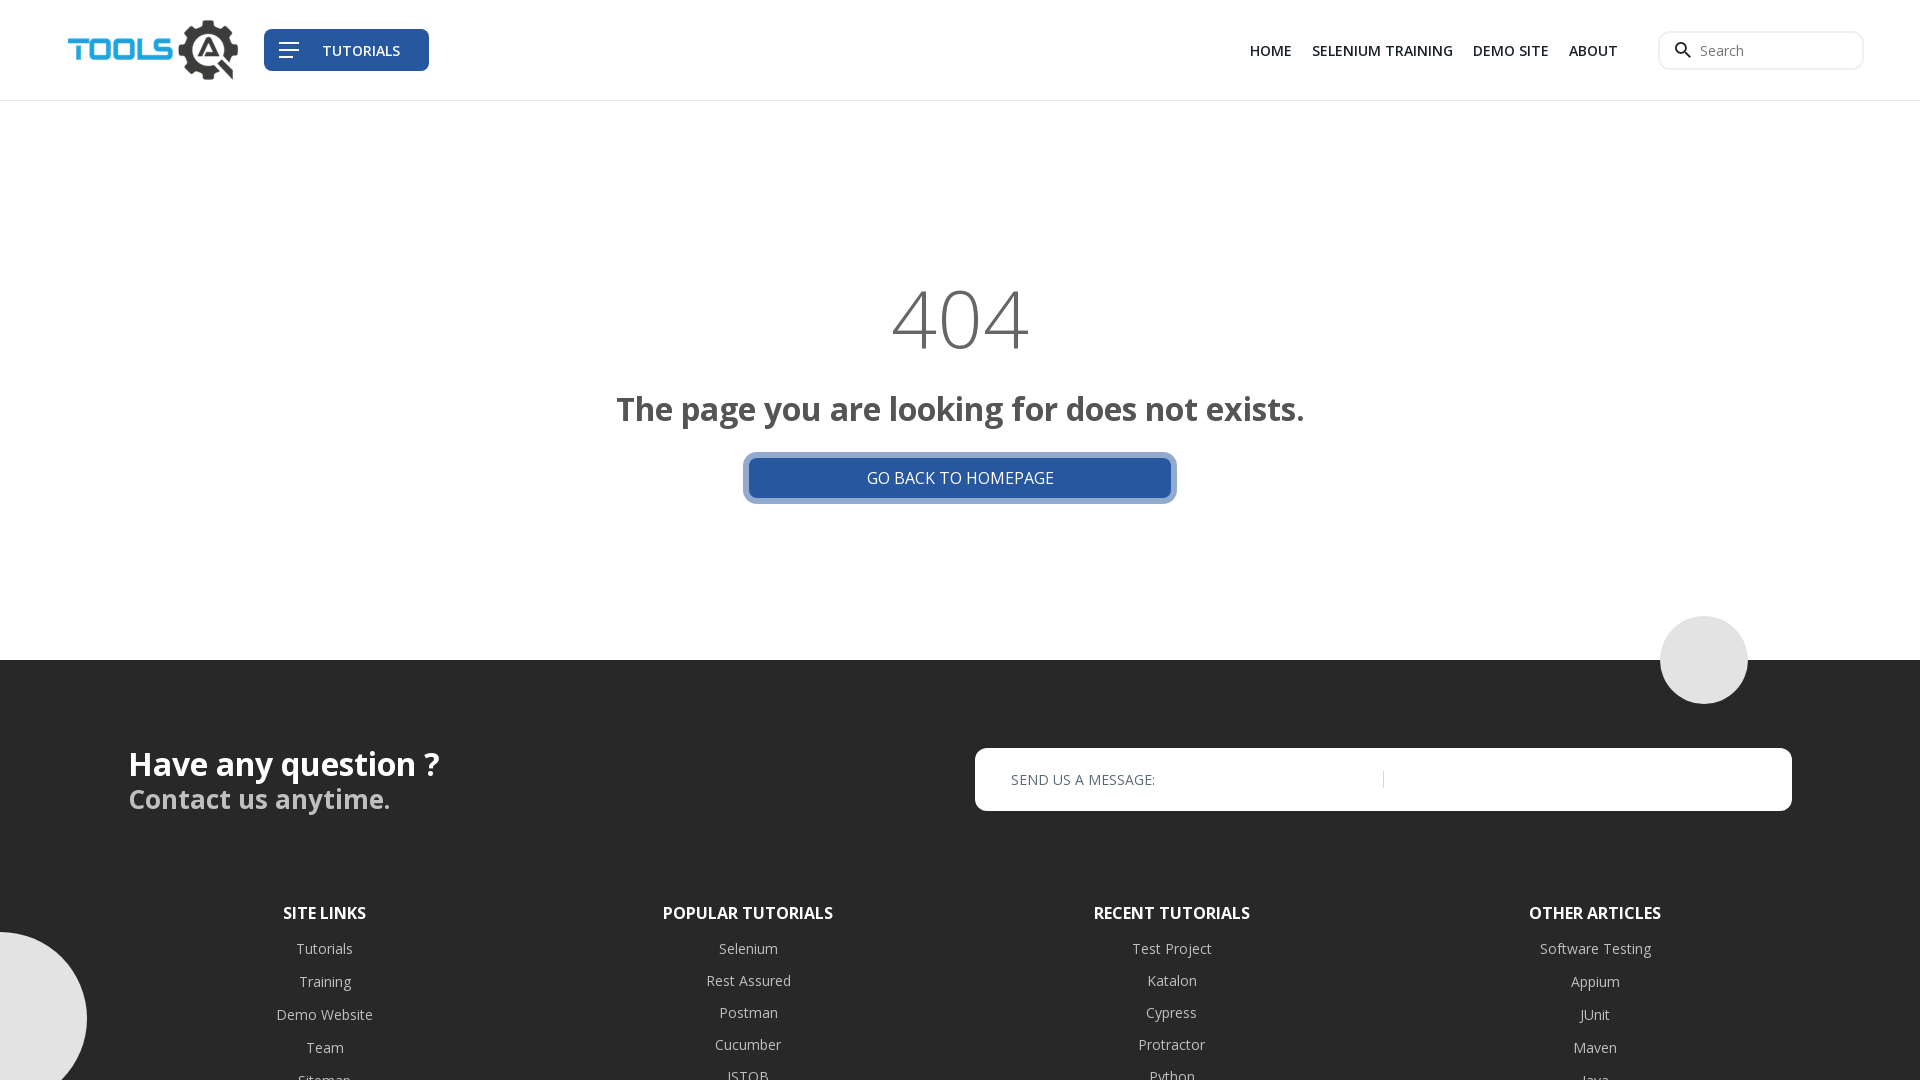

Page fully loaded (domcontentloaded)
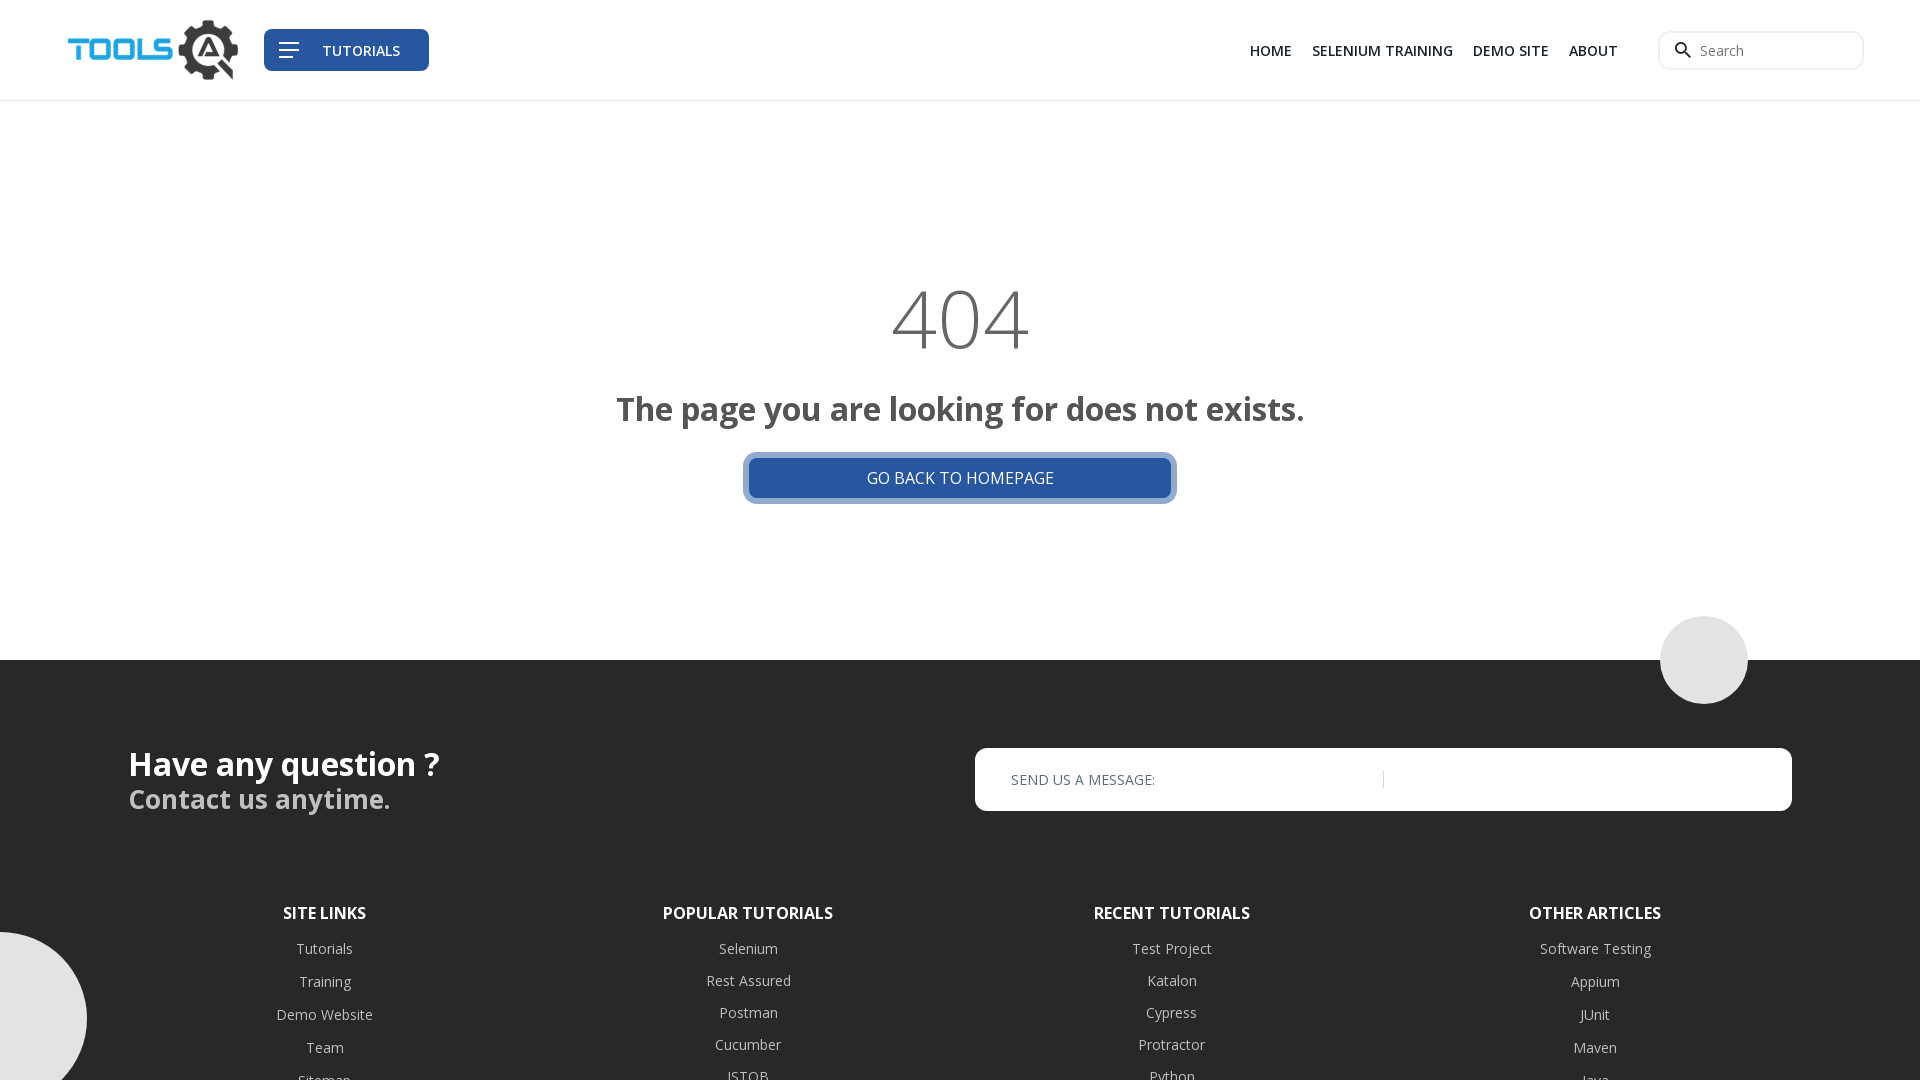

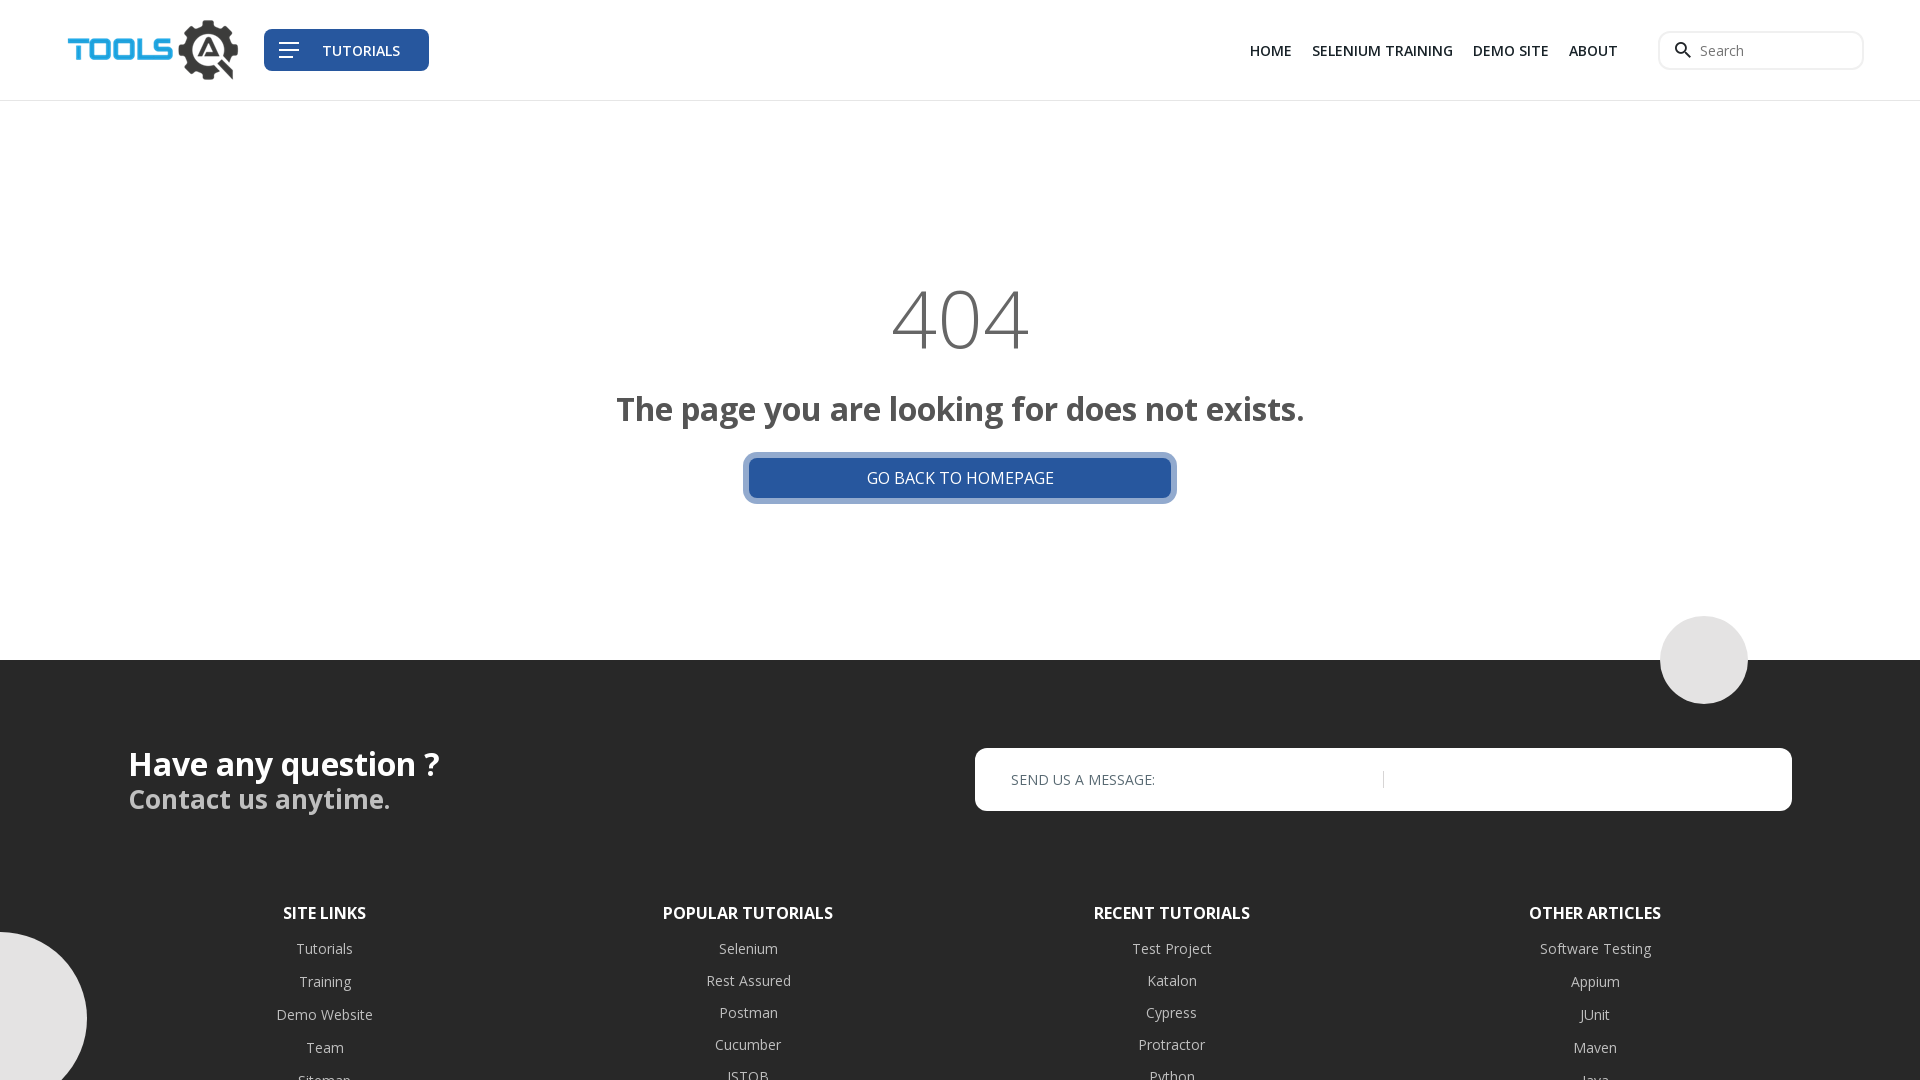